Tests the JS Prompt alert by clicking the button, entering text "Yasir" into the prompt, accepting it, and verifying the result contains the entered text

Starting URL: https://the-internet.herokuapp.com/javascript_alerts

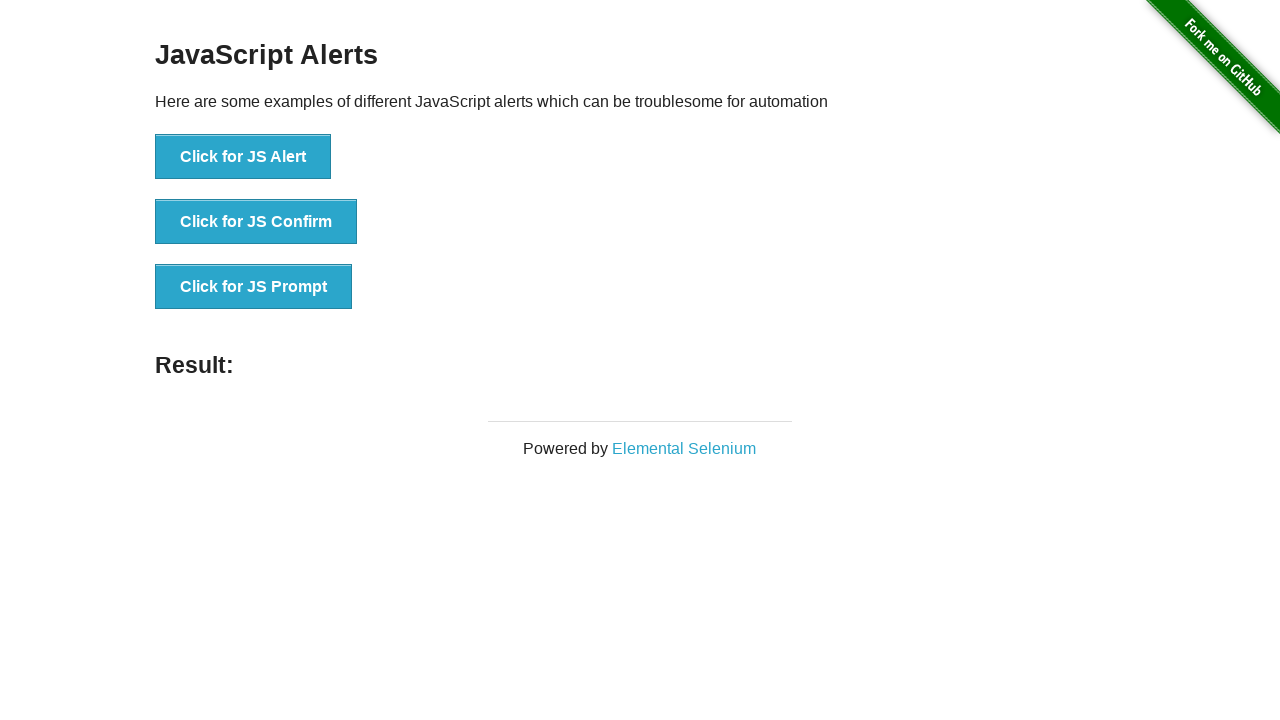

Set up dialog handler to accept prompt with 'Yasir'
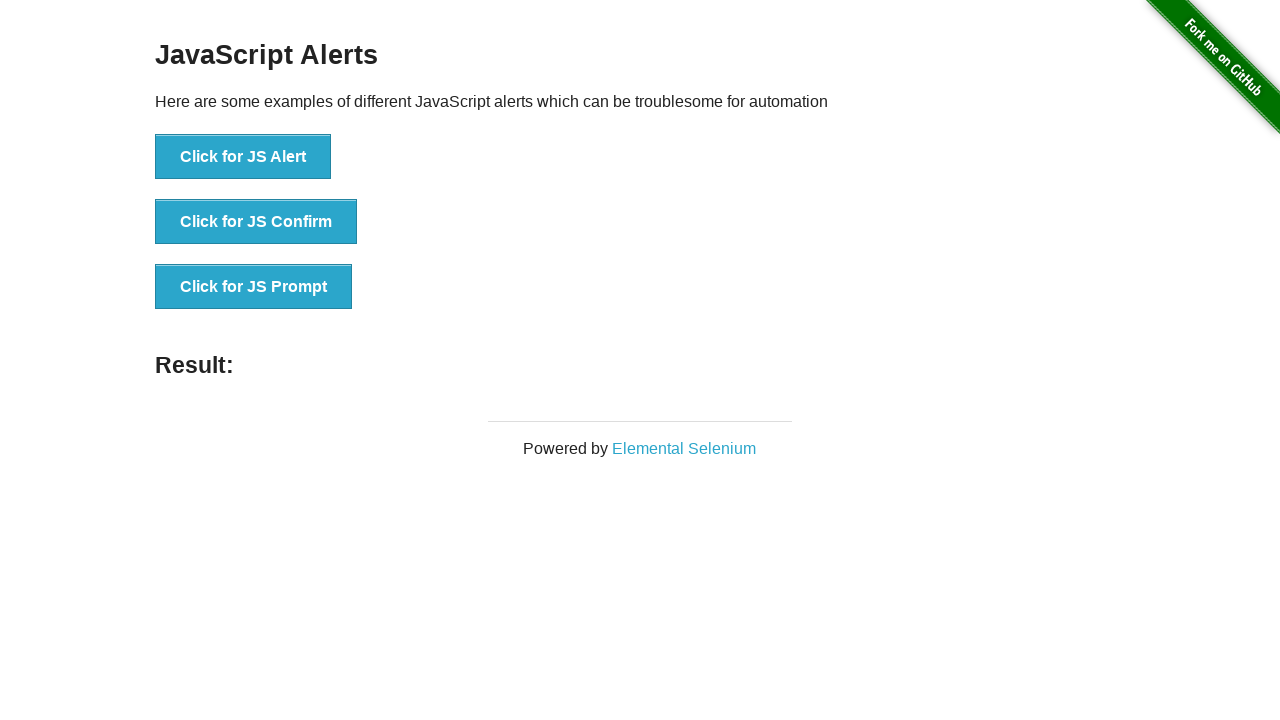

Clicked the JS Prompt button at (254, 287) on button[onclick='jsPrompt()']
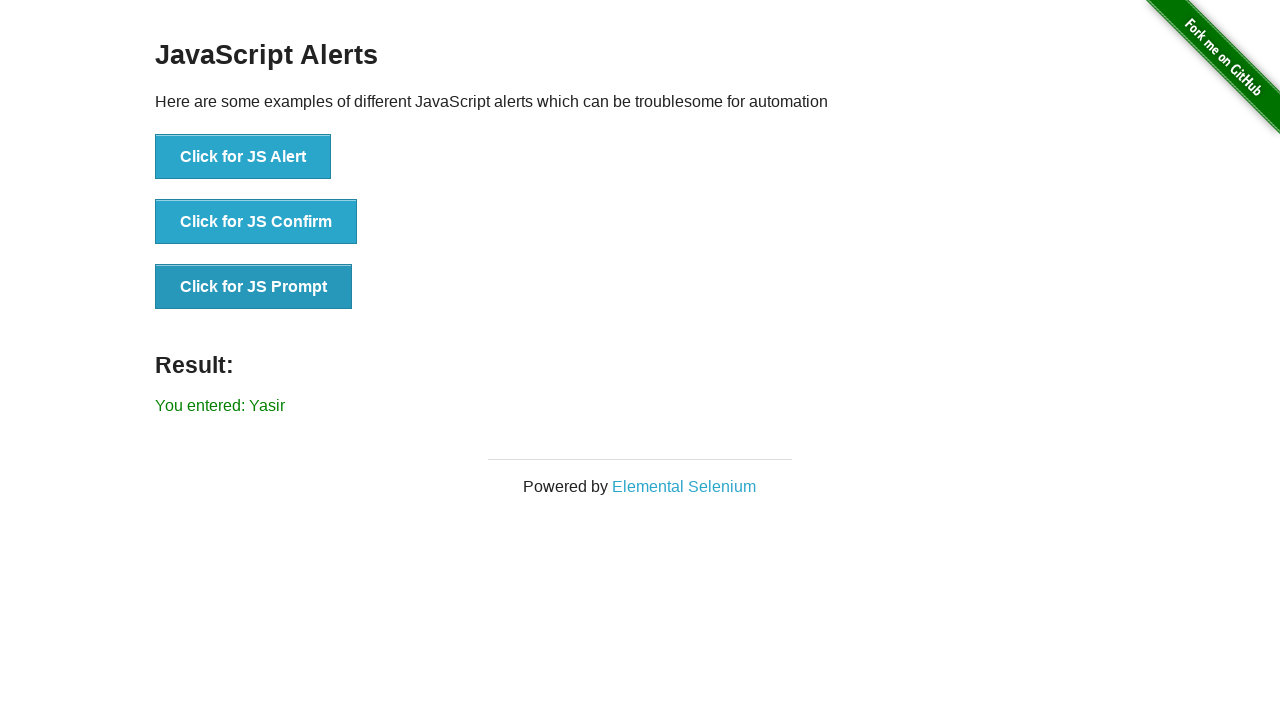

Waited for result element to appear
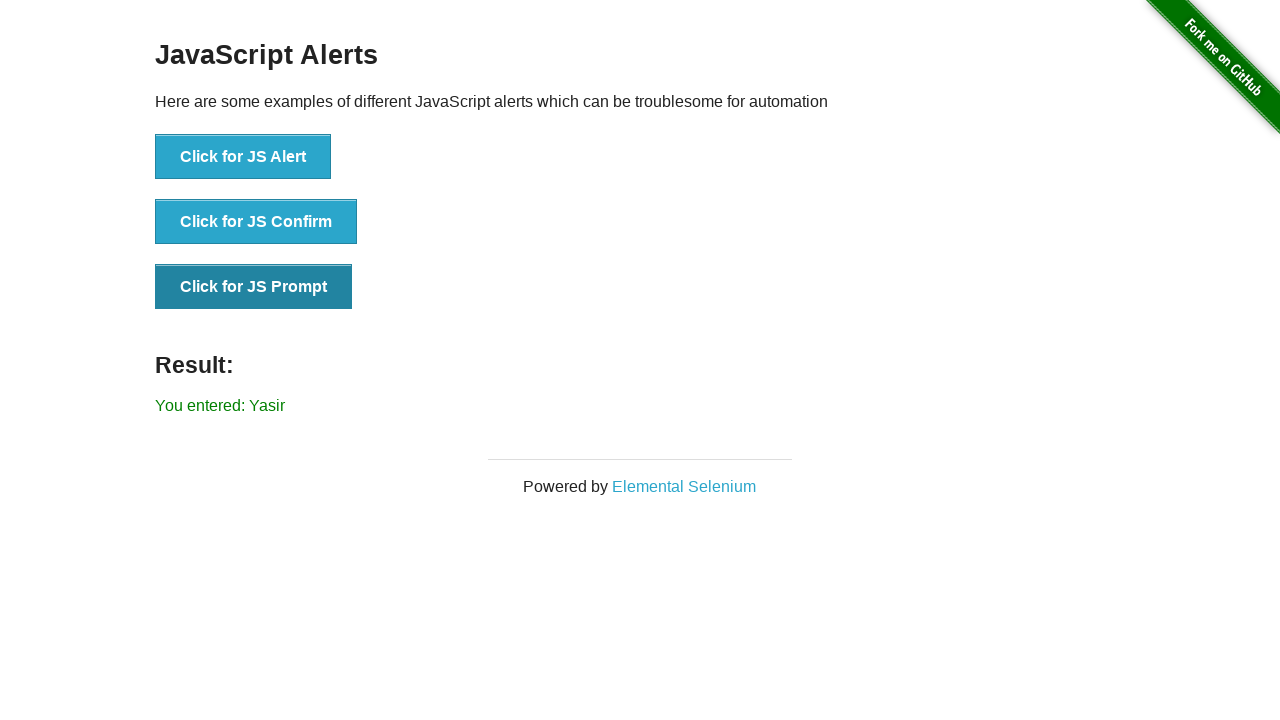

Retrieved result text content
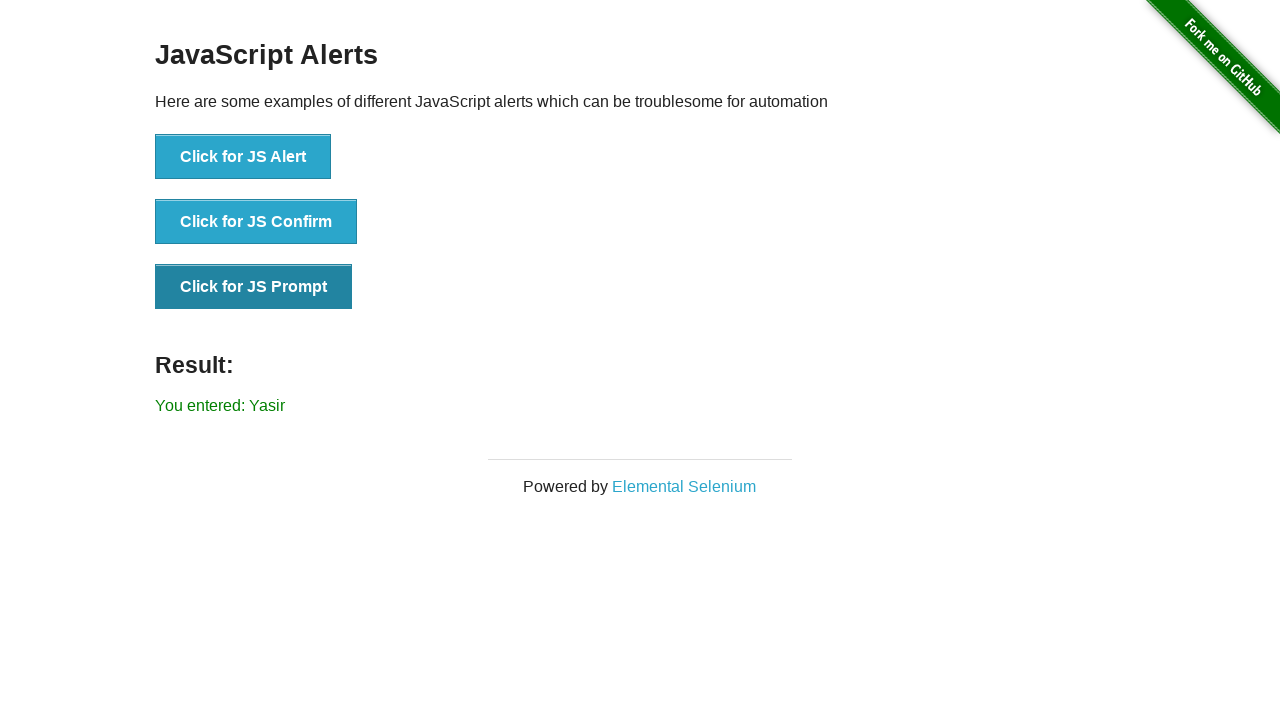

Verified that result text contains 'Yasir'
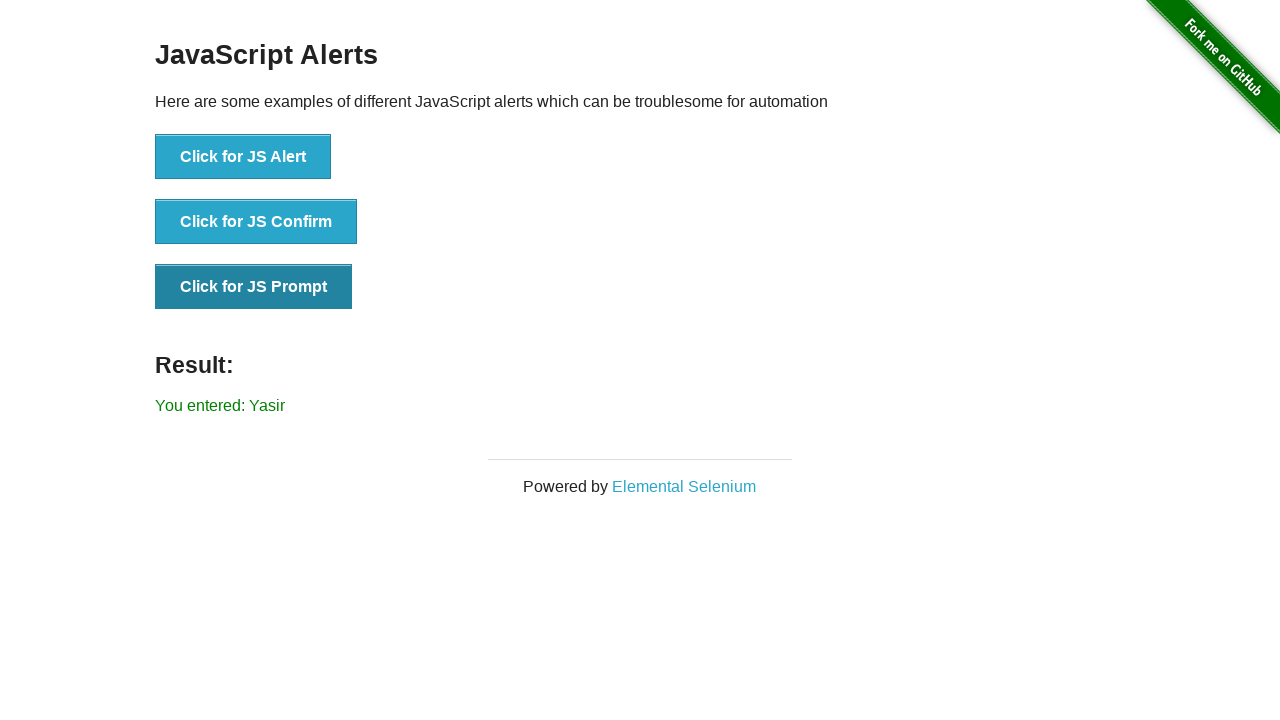

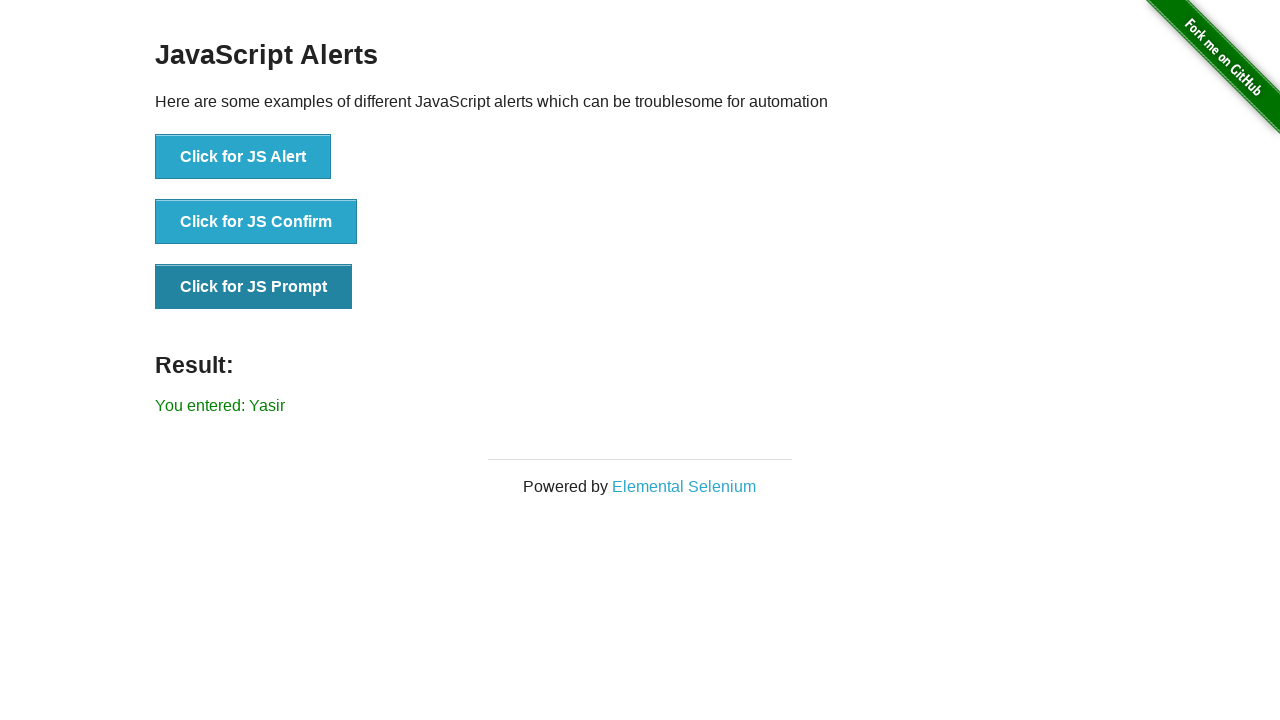